Tests searching for a notebook by navigating to the Advantage Online Shopping homepage and clicking on the laptops category image

Starting URL: https://www.advantageonlineshopping.com/

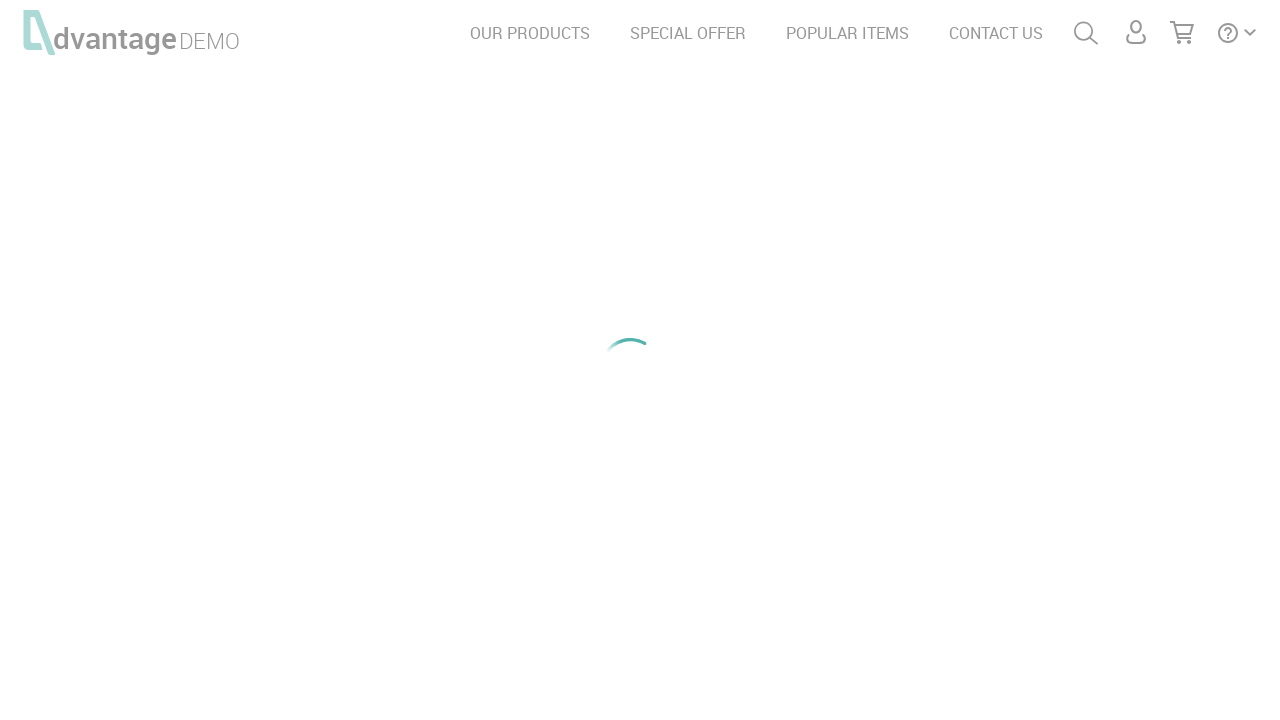

Waited for Advantage Online Shopping homepage to load completely
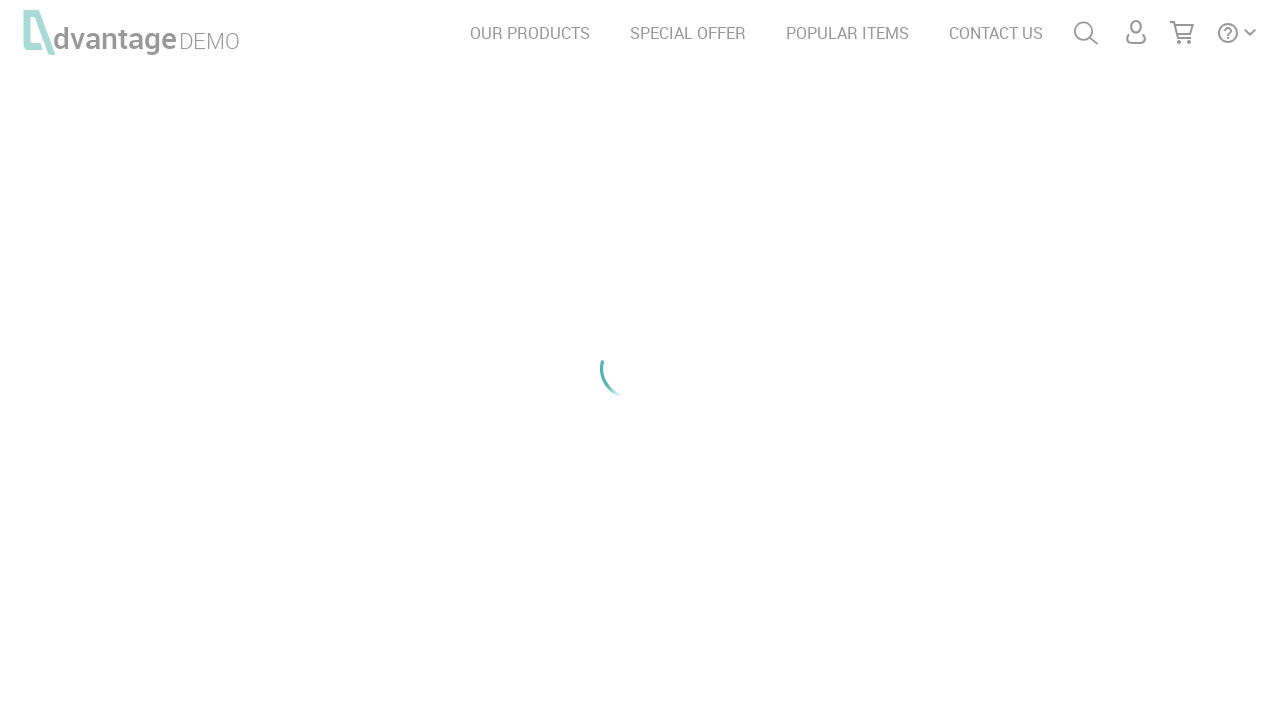

Clicked on the laptops category image at (218, 487) on #laptopsImg
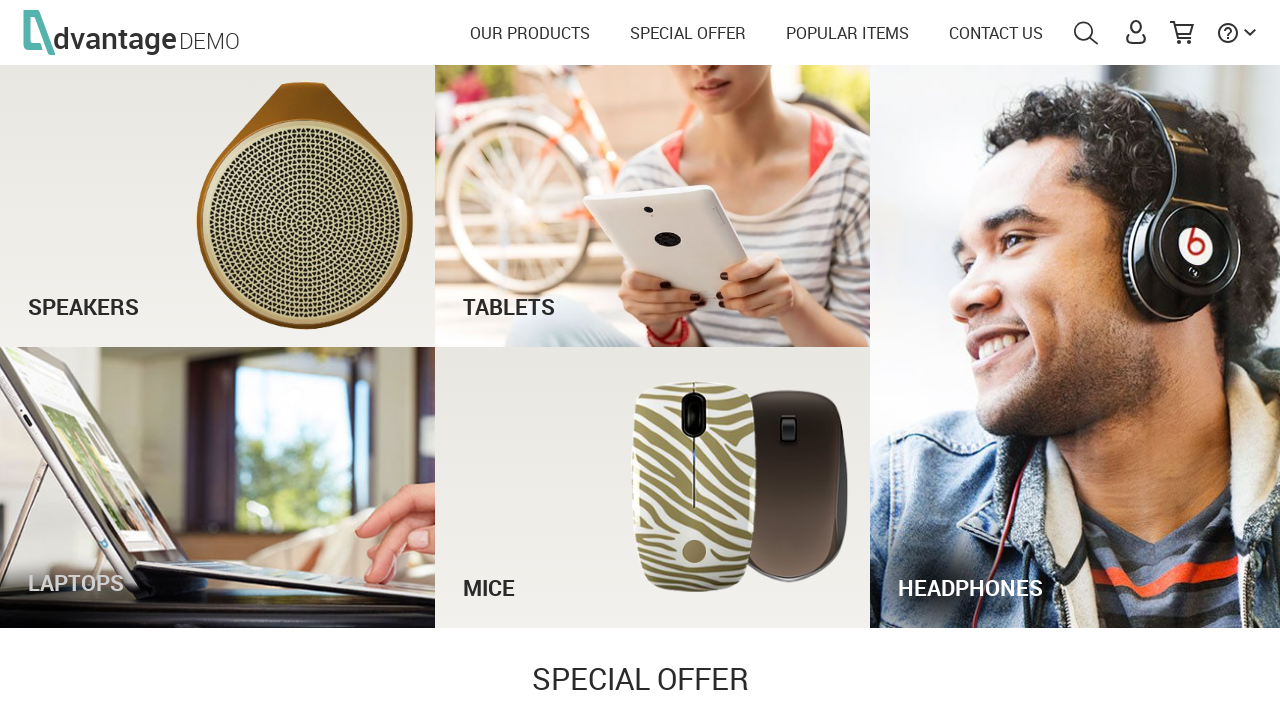

Laptops category page loaded successfully
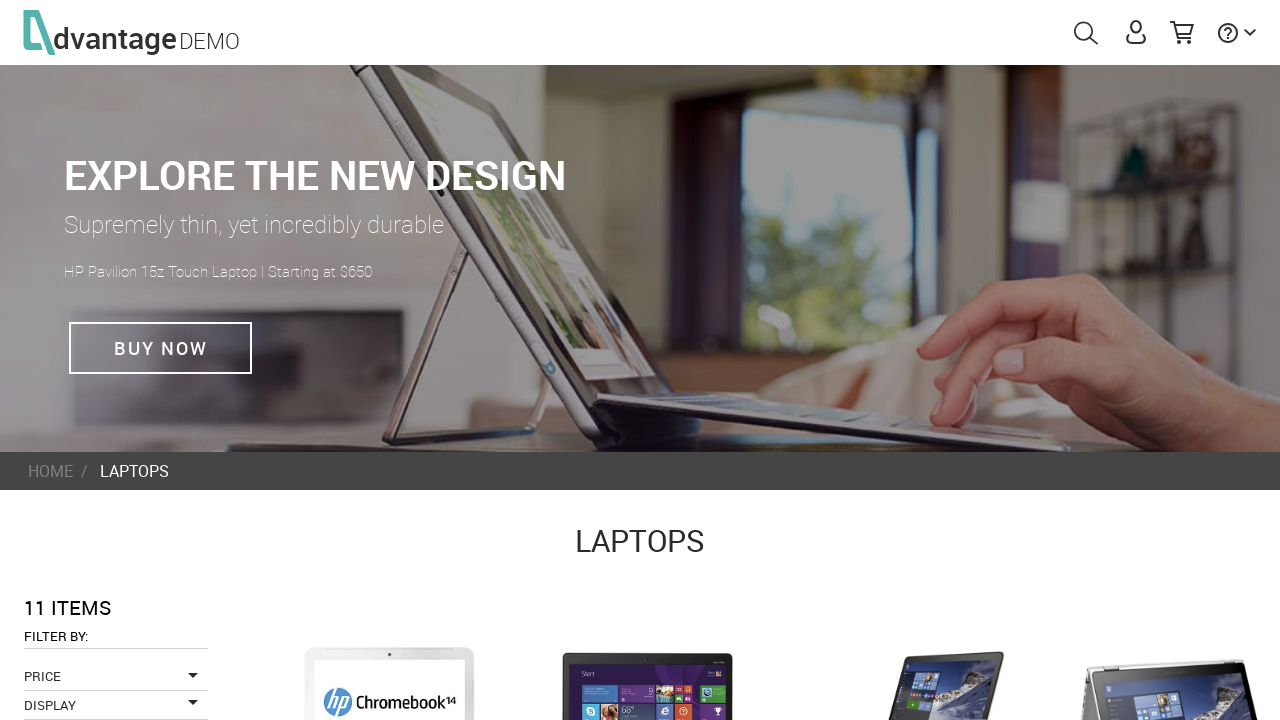

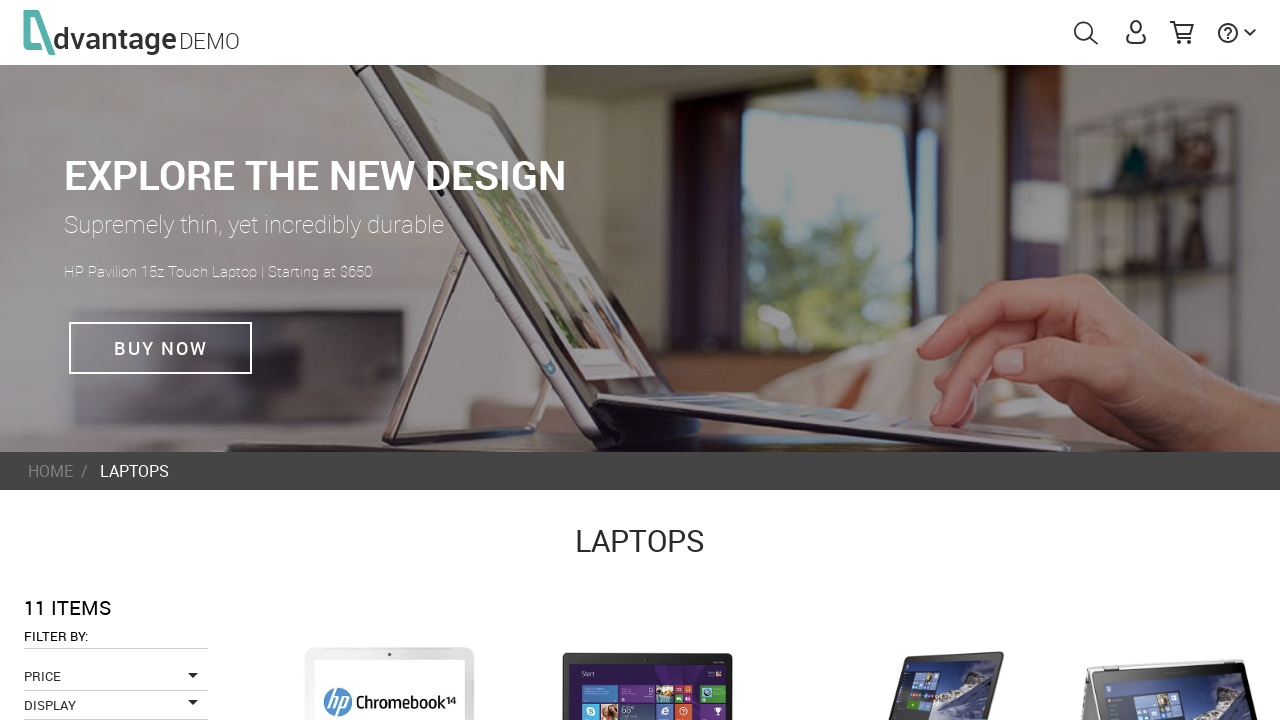